Tests web storage functionality by interacting with local and session storage display buttons

Starting URL: https://bonigarcia.dev/selenium-webdriver-java/web-storage.html

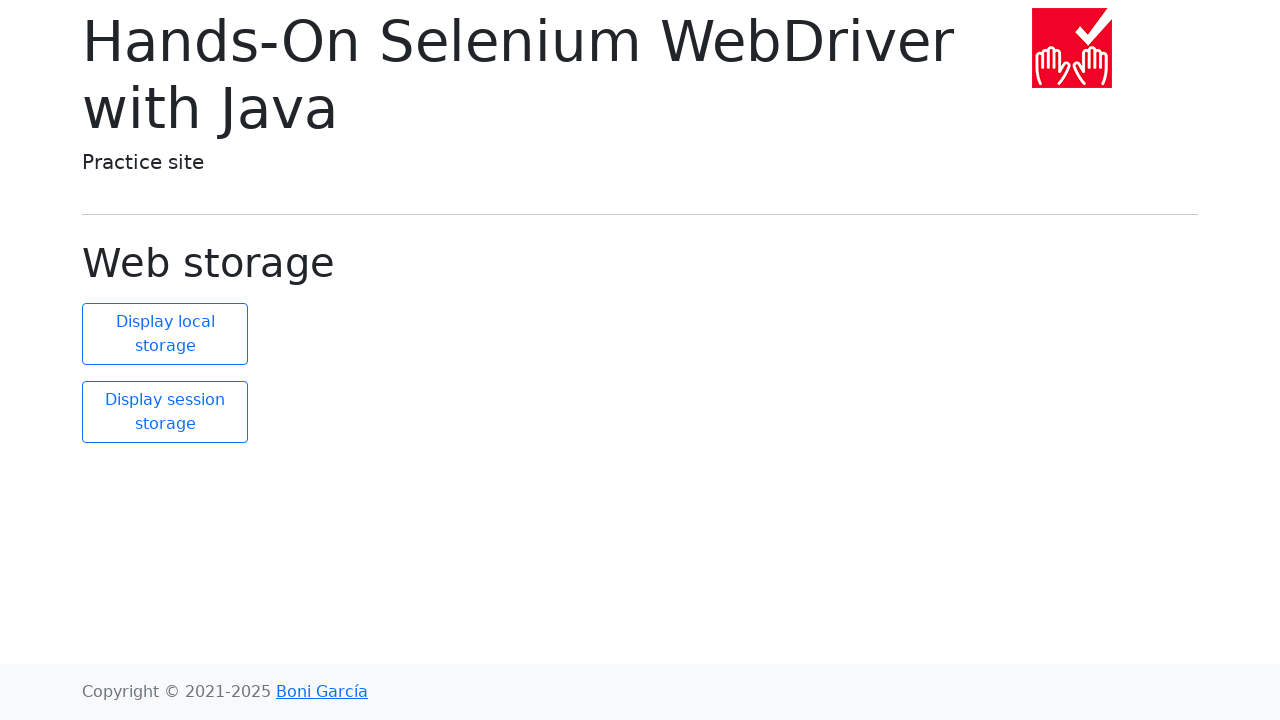

Clicked display local storage button at (165, 334) on #display-local
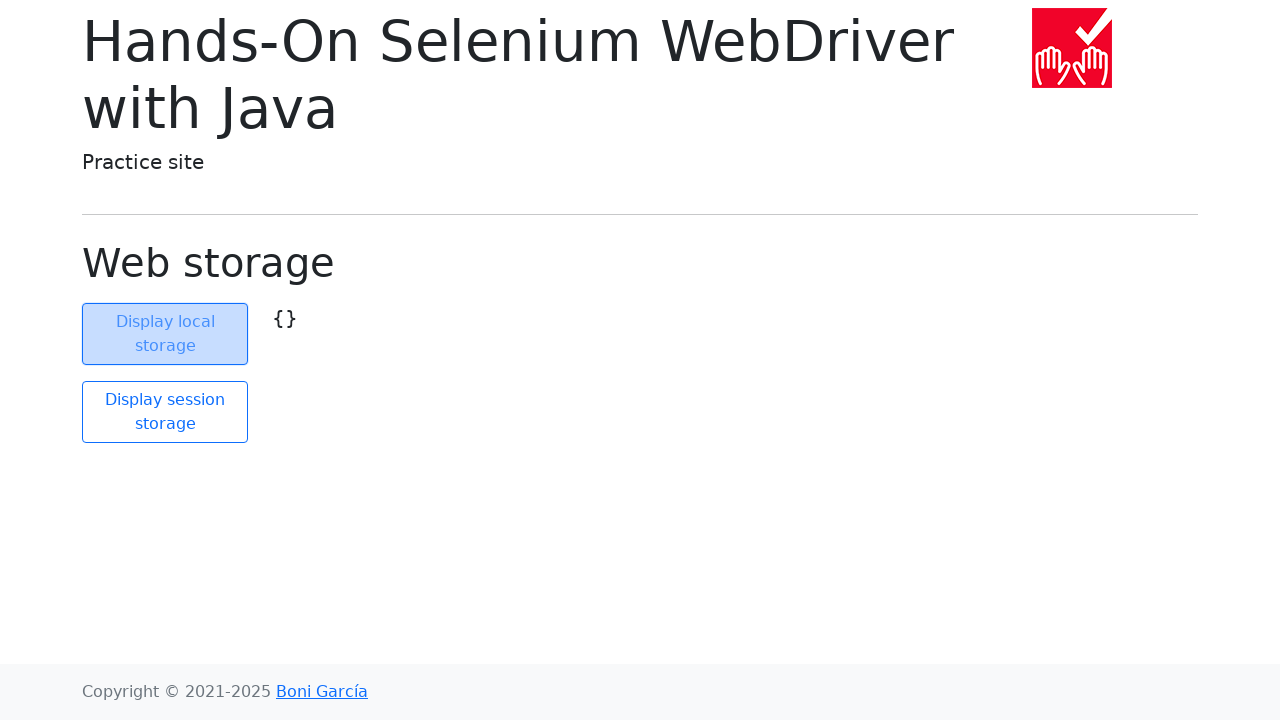

Local storage display element loaded
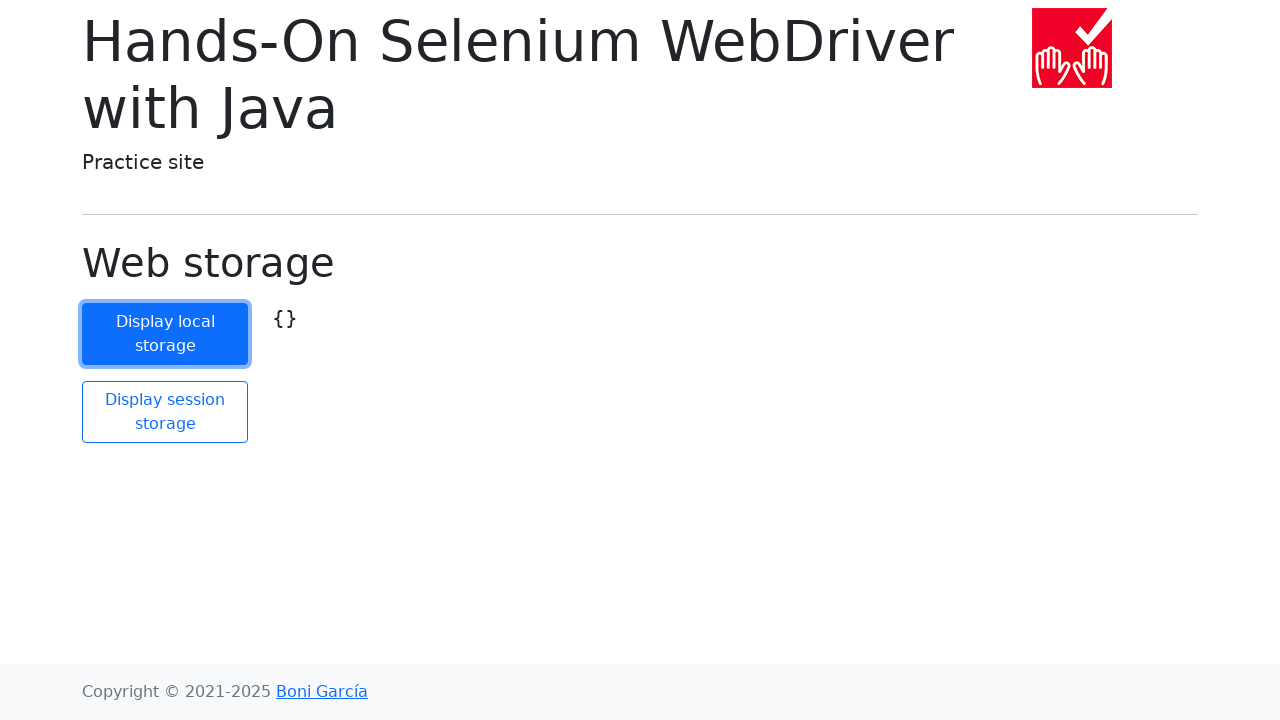

Clicked display session storage button at (165, 412) on #display-session
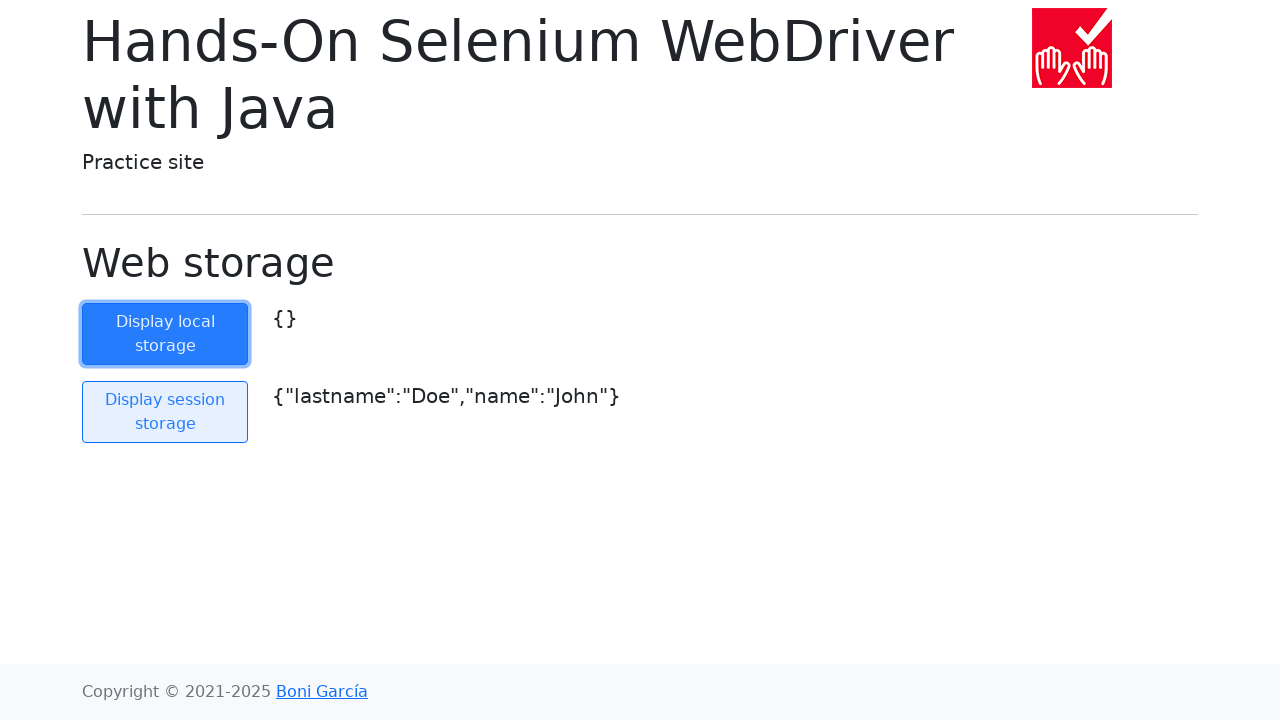

Session storage display element loaded
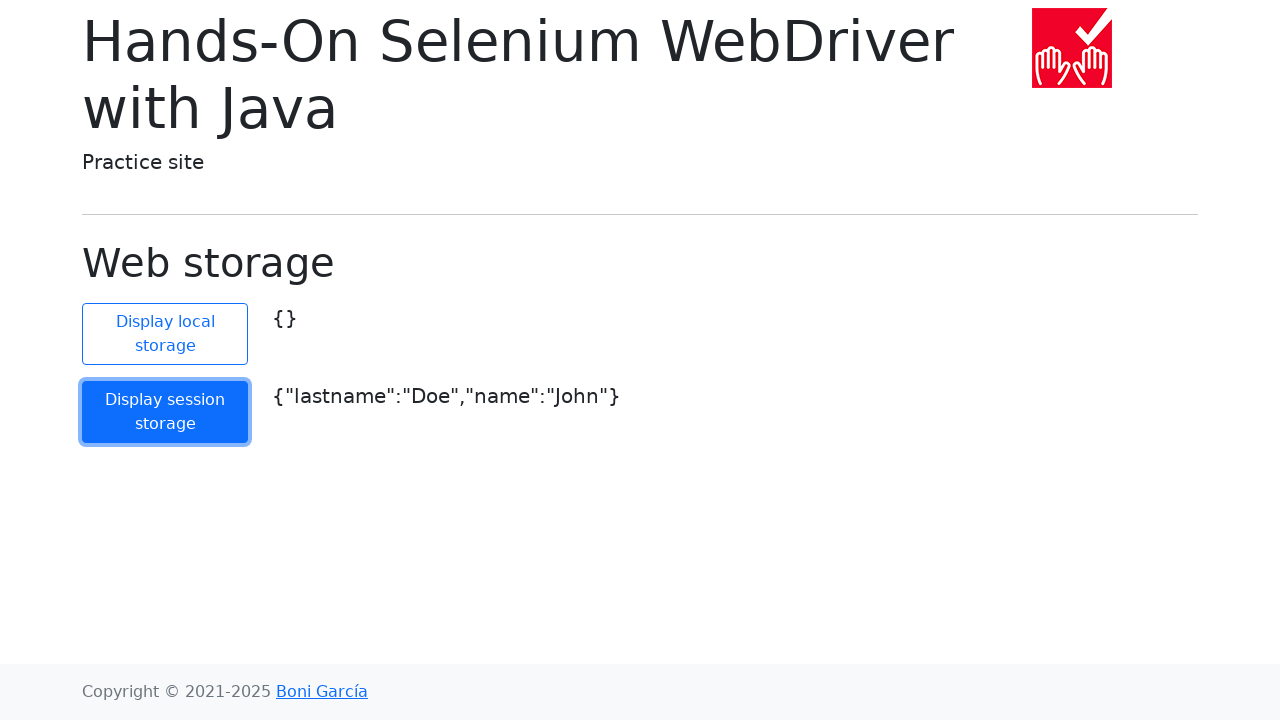

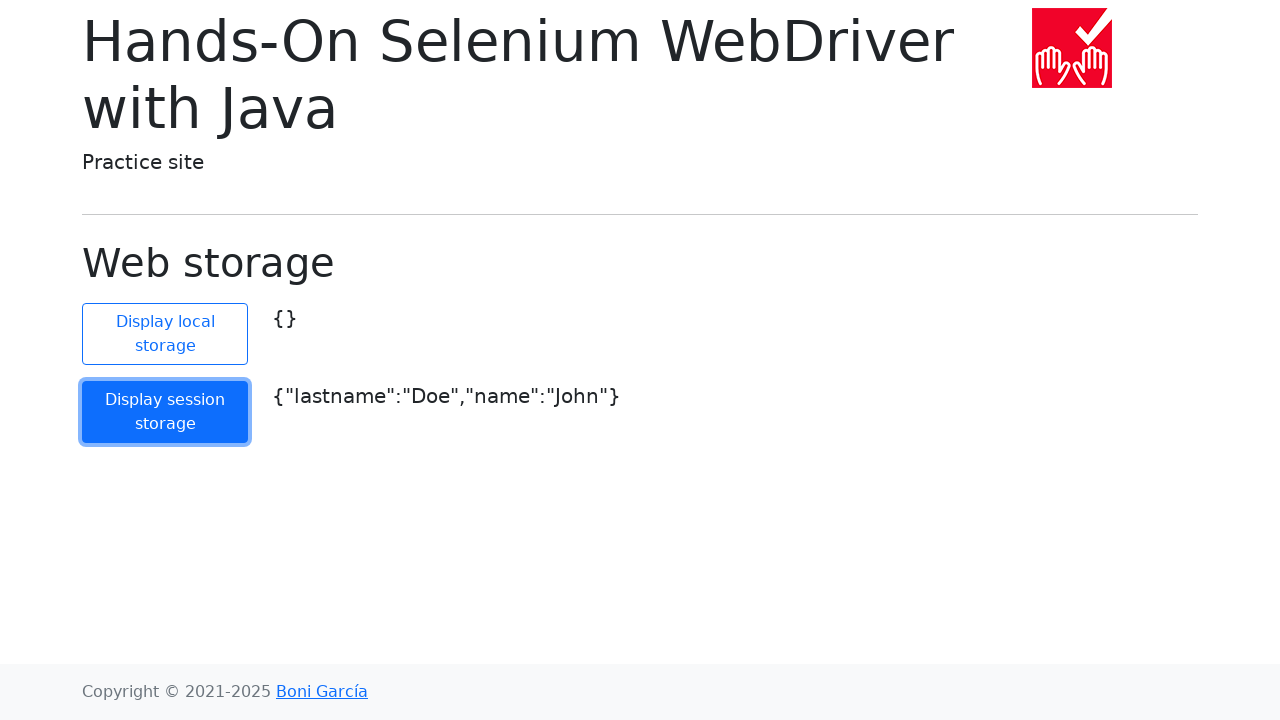